Tests form validation by submitting the message form without entering the message content field, expecting a validation error.

Starting URL: https://certicon-testing.azurewebsites.net

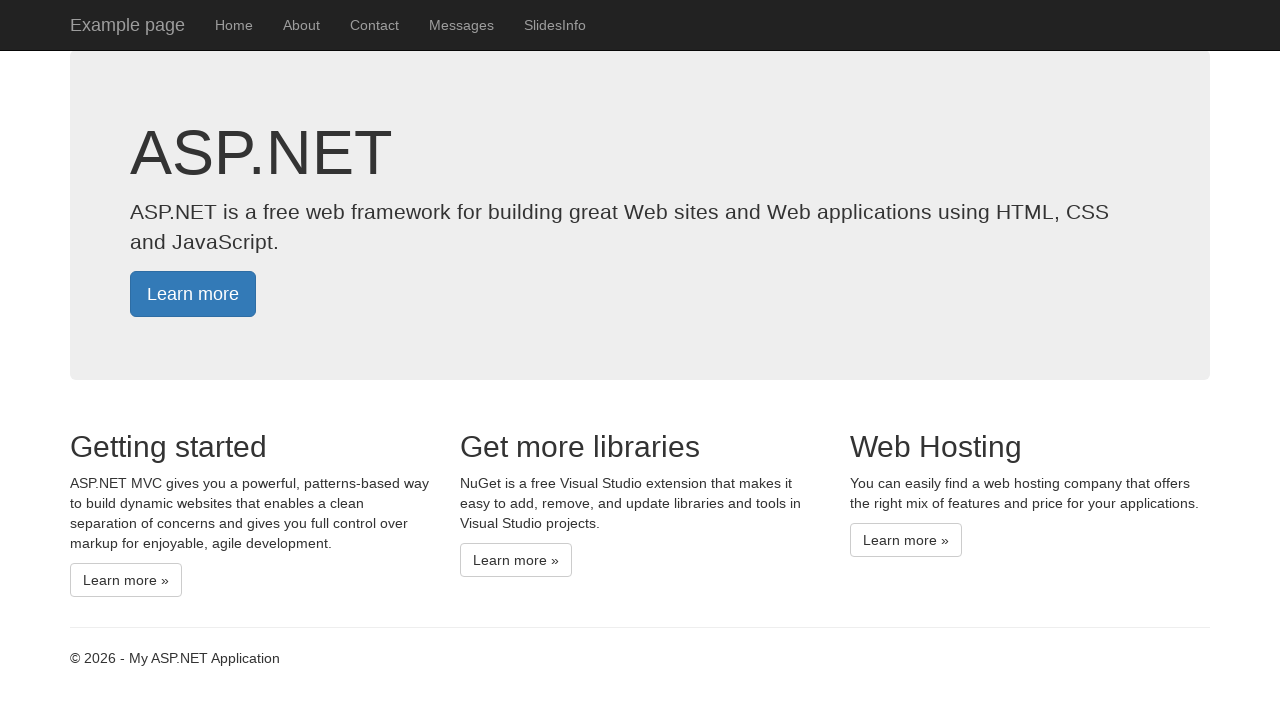

Clicked on Messages link to navigate to the form at (462, 25) on a:text('Messages')
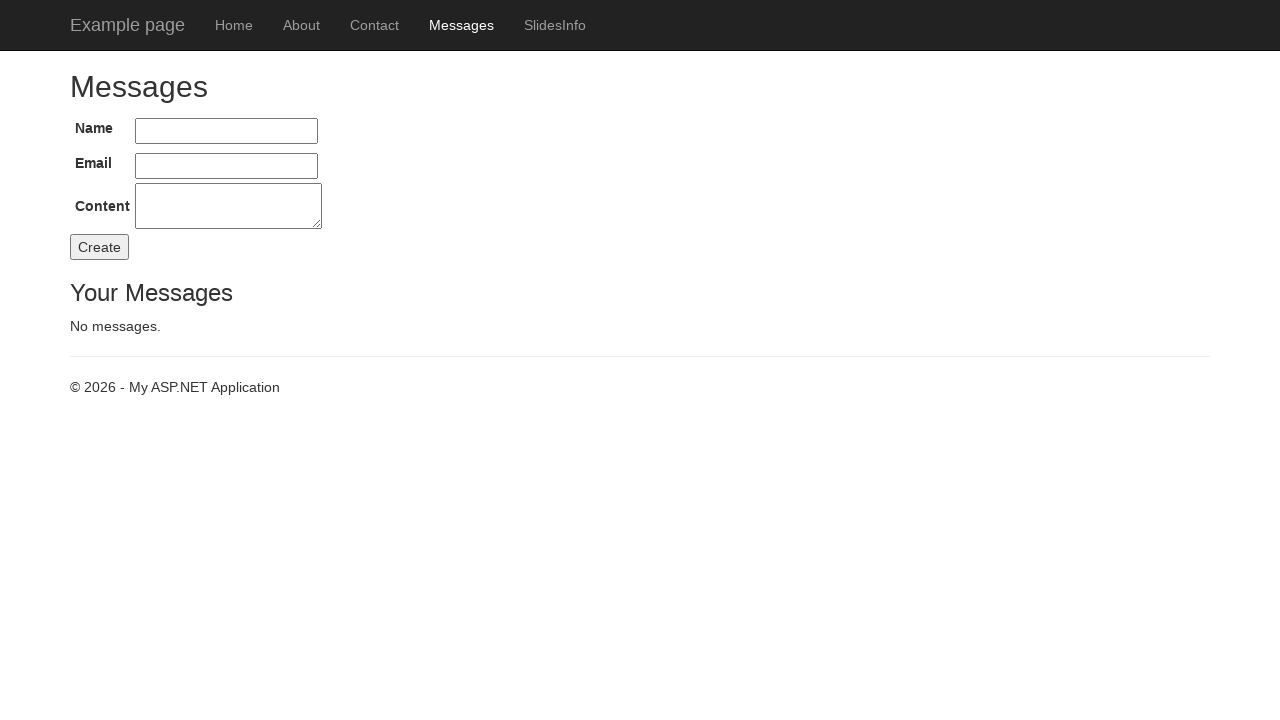

Filled Name field with 'Hulmiho' on #Name
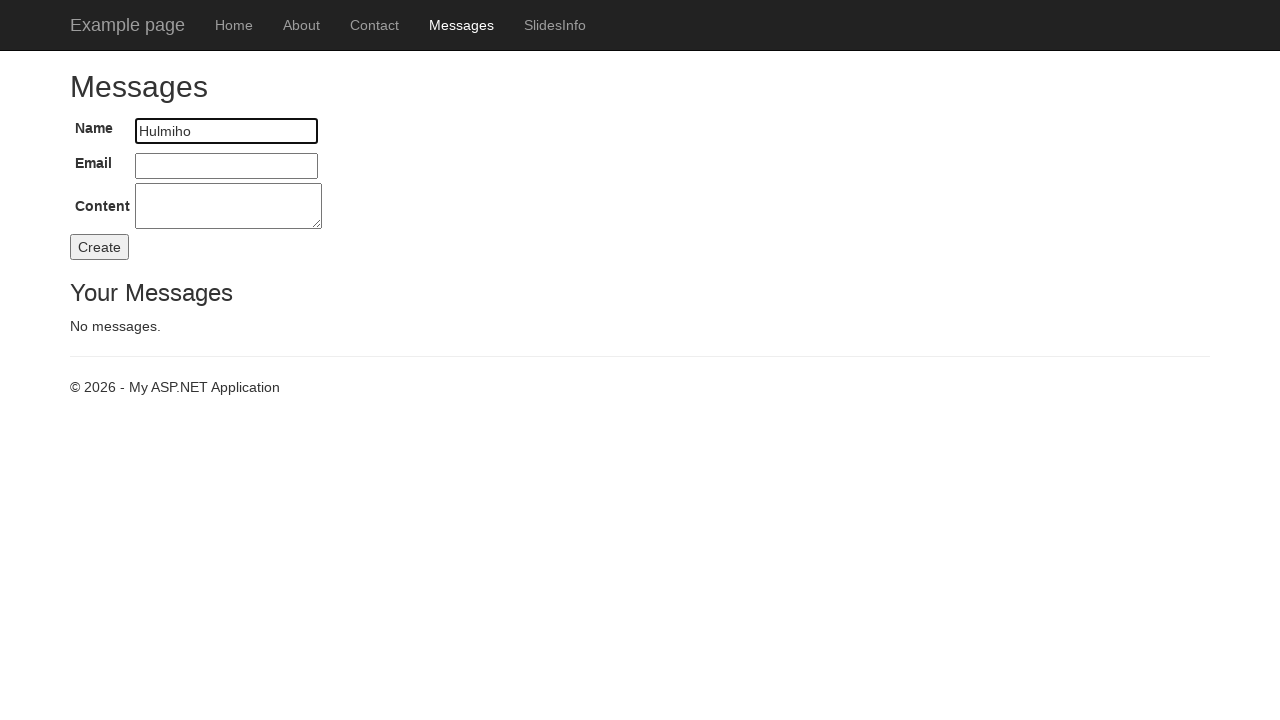

Filled Email field with 'hulmiho@ukolen.com' on #Email
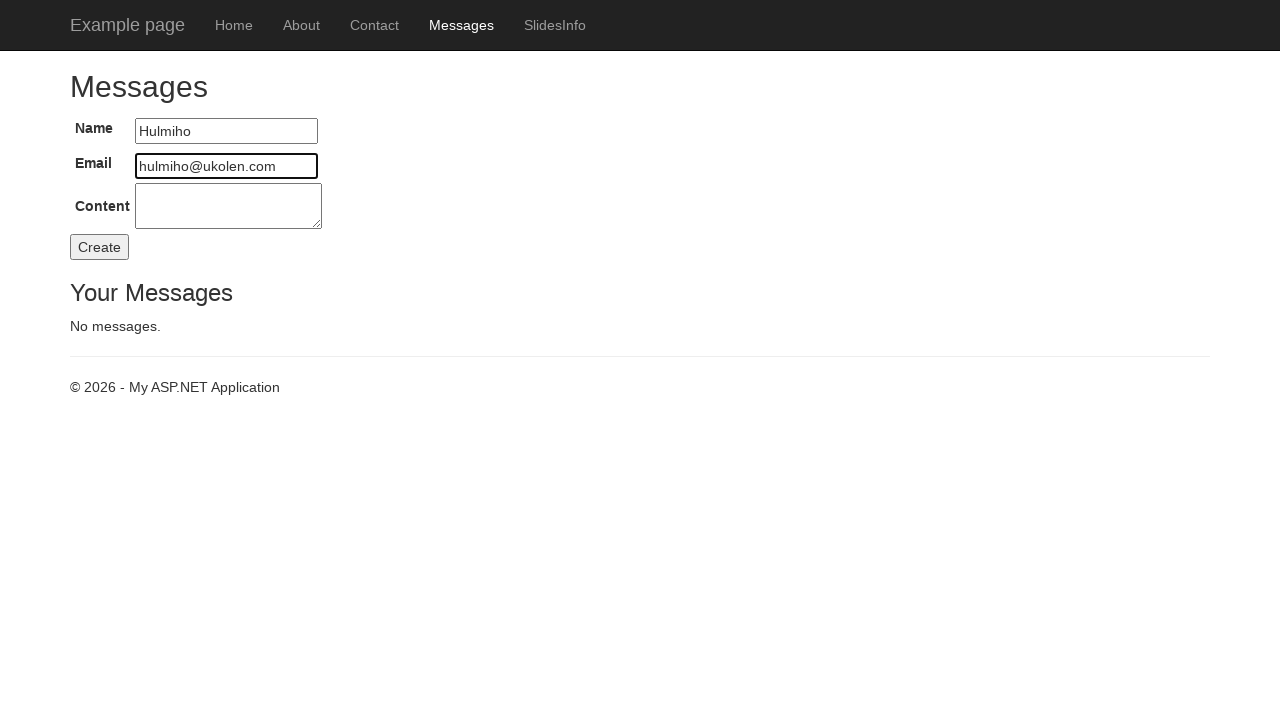

Clicked Create button without entering message content at (100, 247) on #buttonCreate
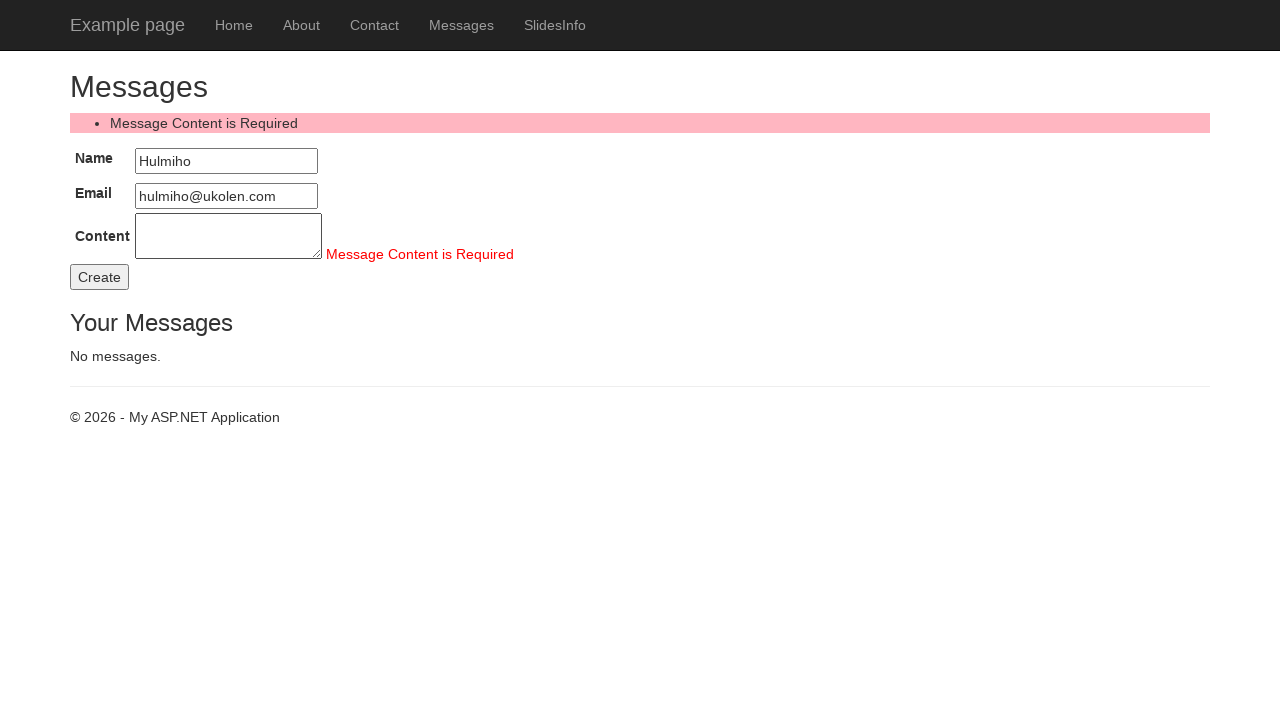

Validation error appeared as expected
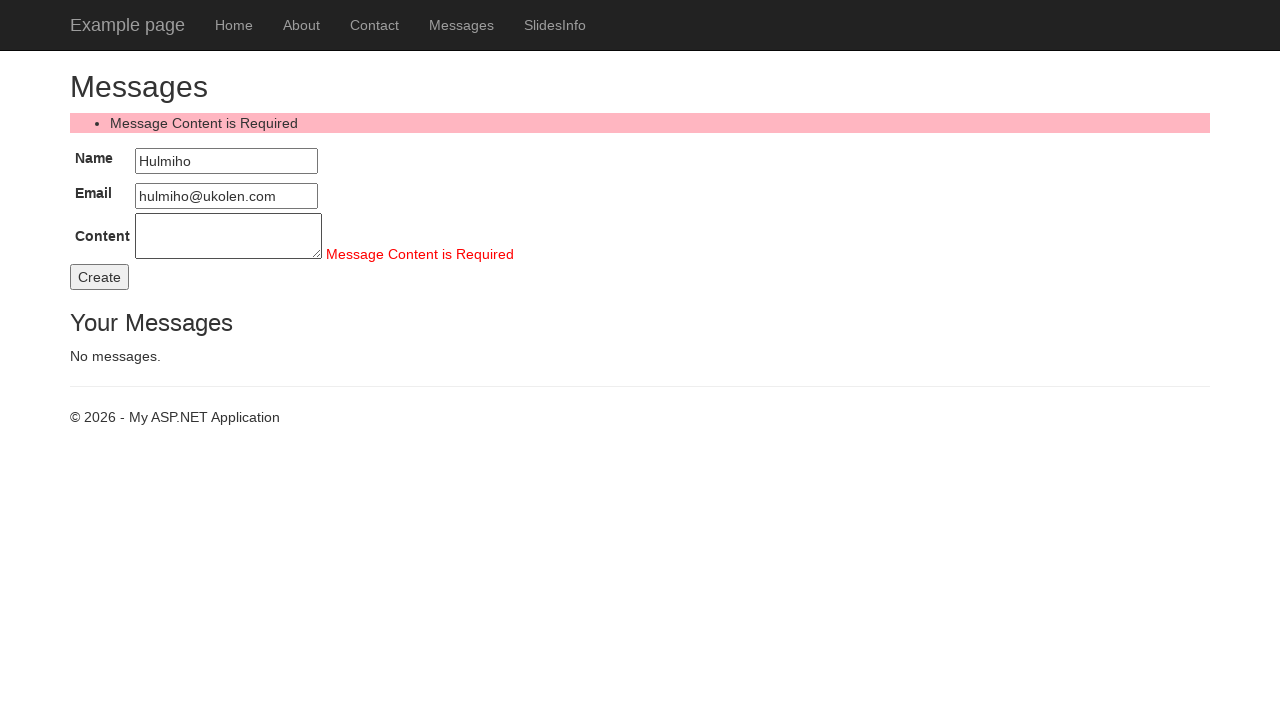

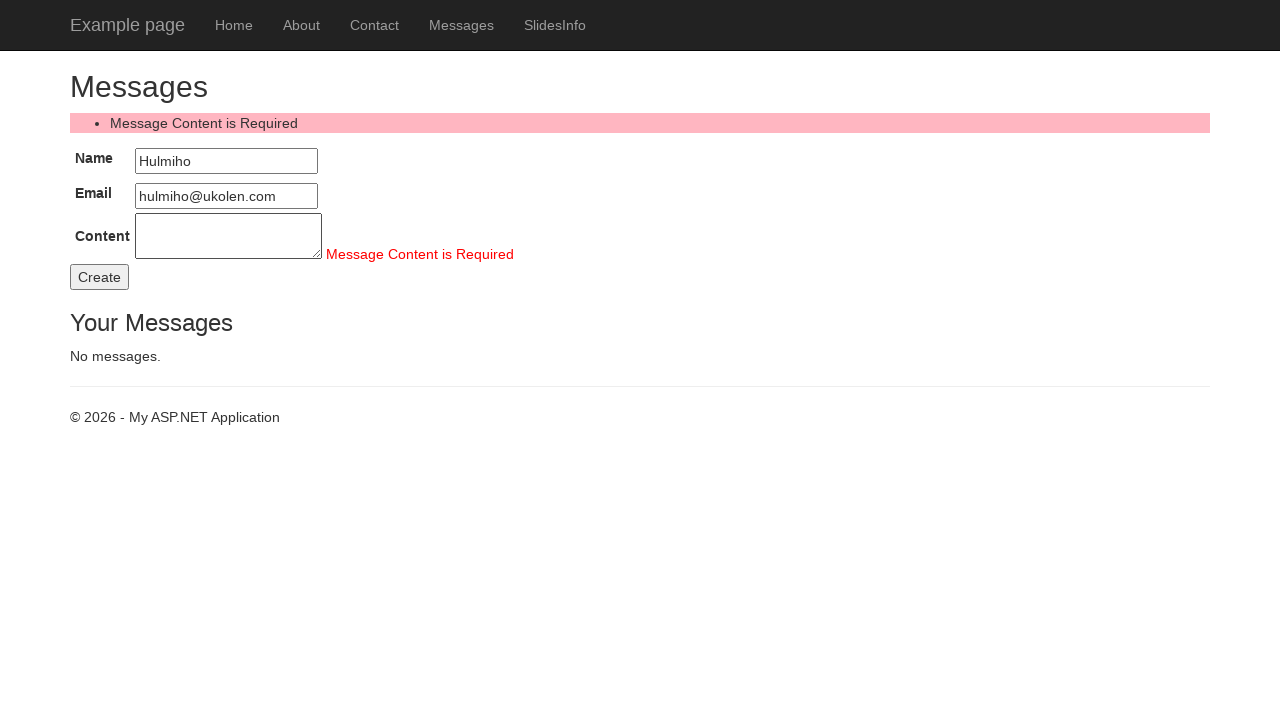